Tests that user can manually expand checkboxes by clicking on individual expand icons

Starting URL: https://demoqa.com/elements

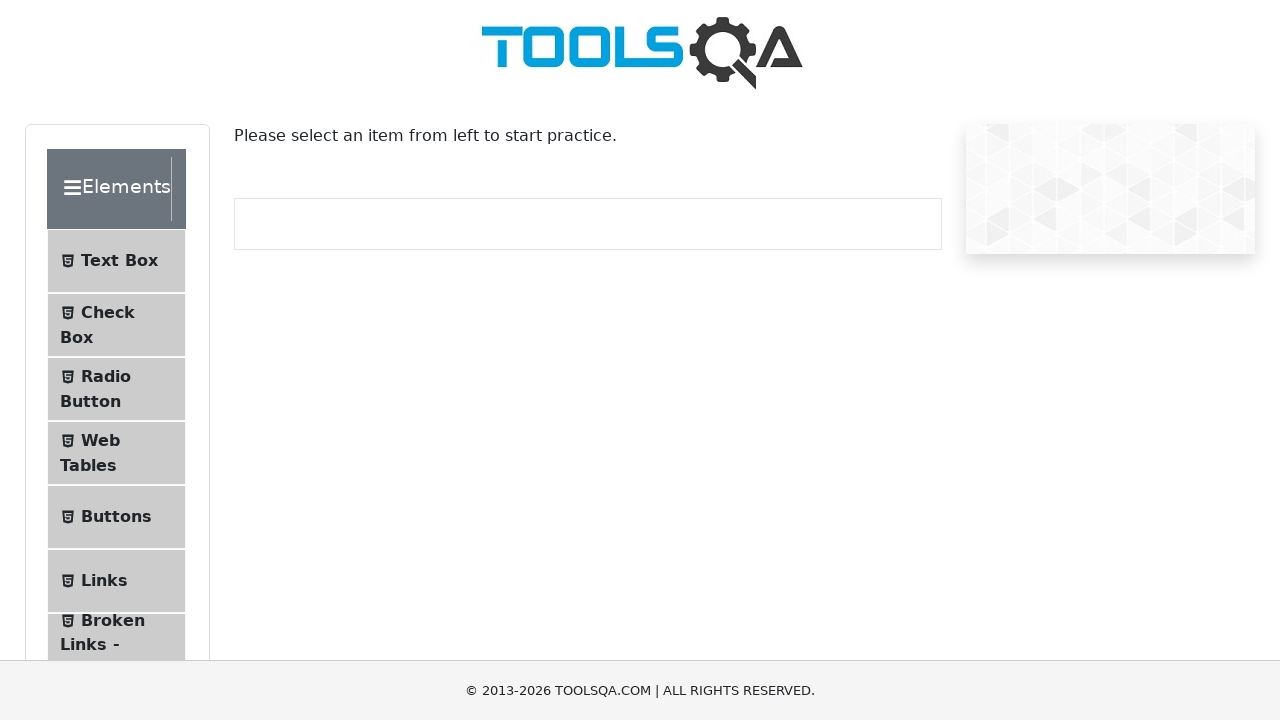

Clicked on Check Box in the sidebar at (108, 312) on text=Check Box
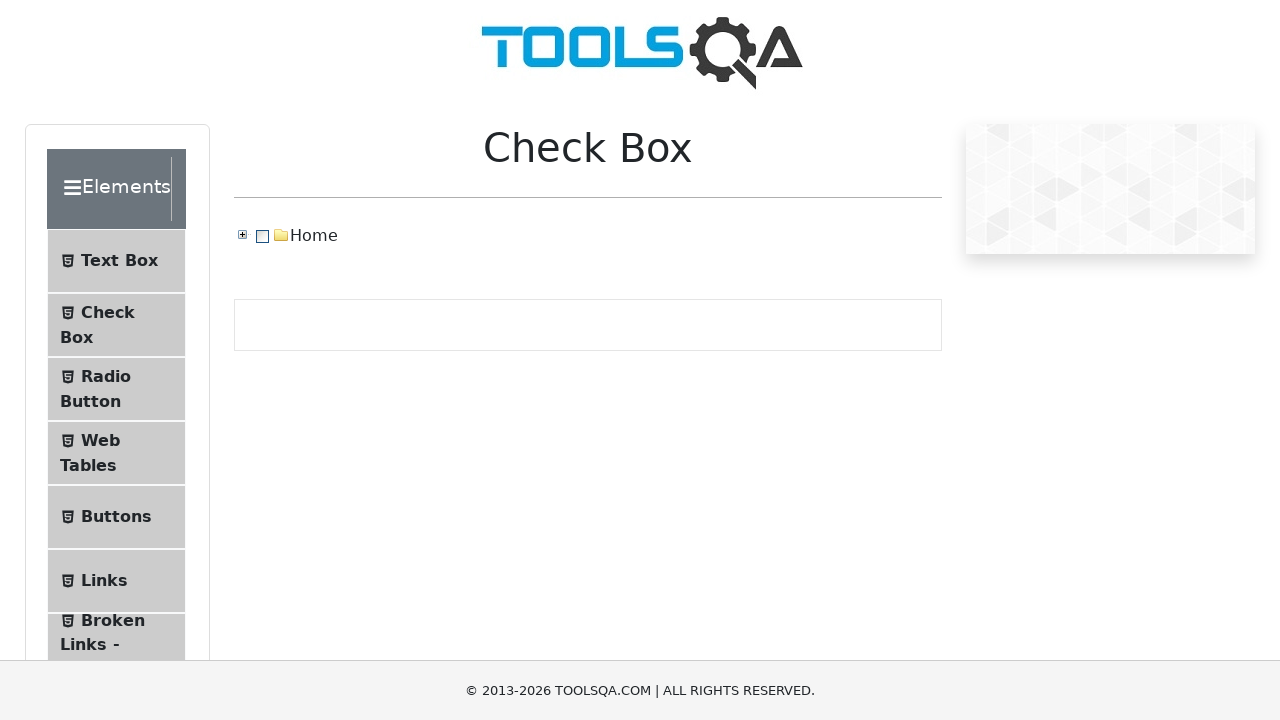

All checkboxes are now fully expanded
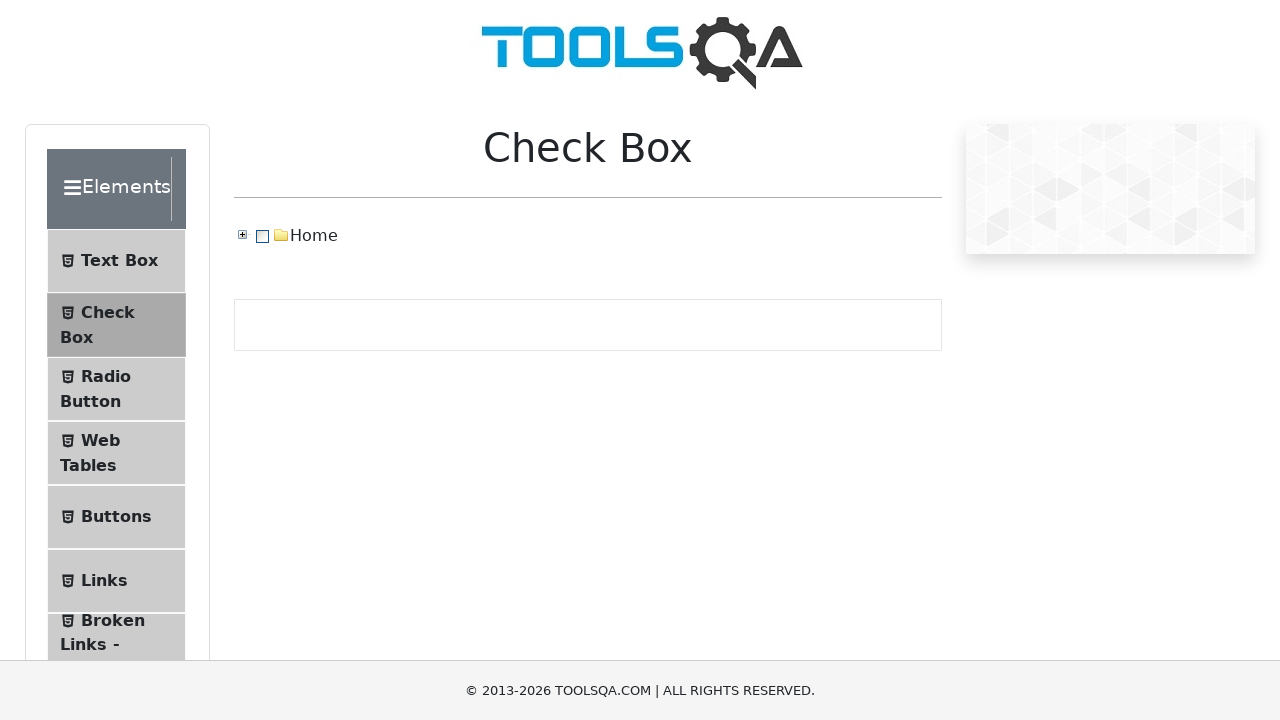

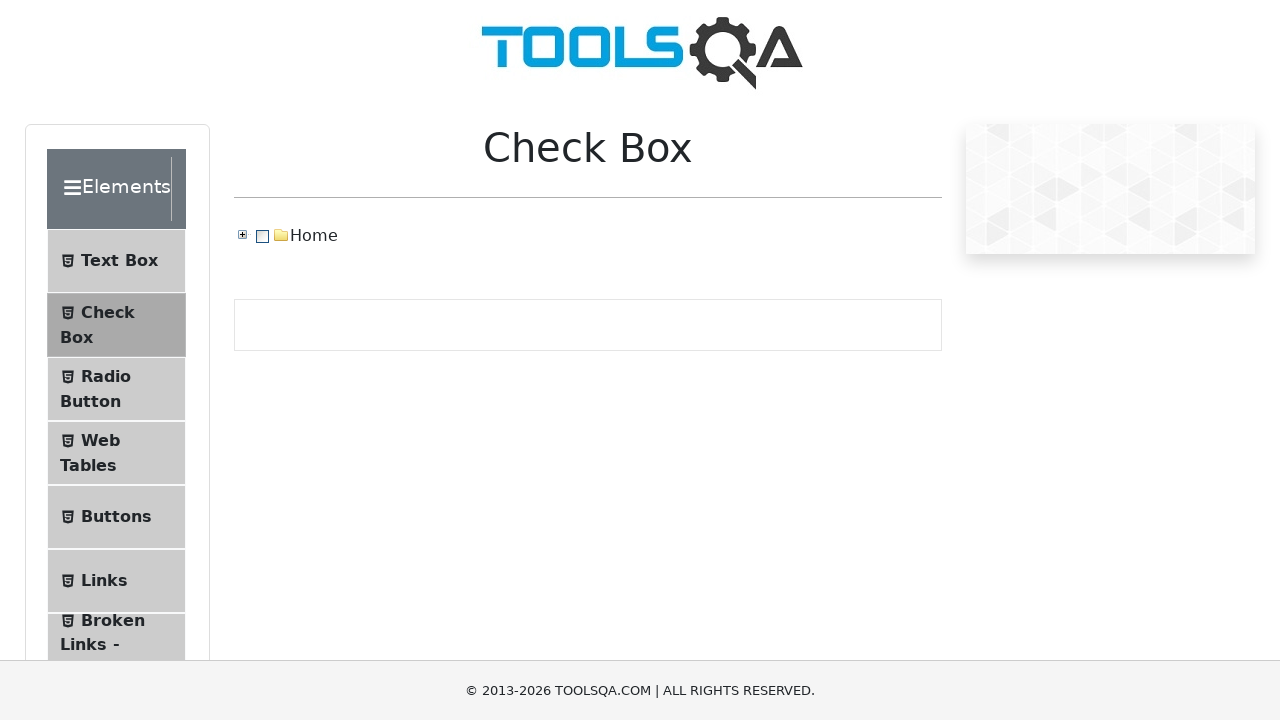